Tests that pressing Escape cancels edits on a todo item

Starting URL: https://demo.playwright.dev/todomvc

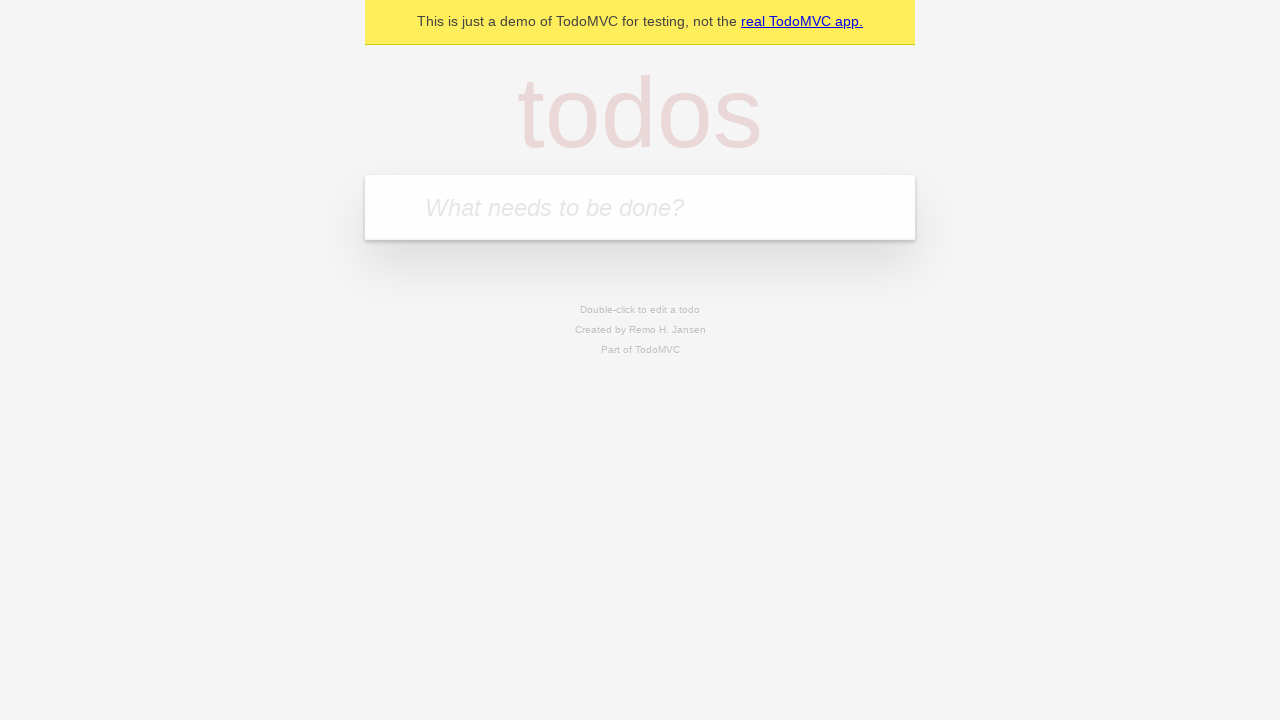

Filled first todo input with 'buy some cheese' on .new-todo
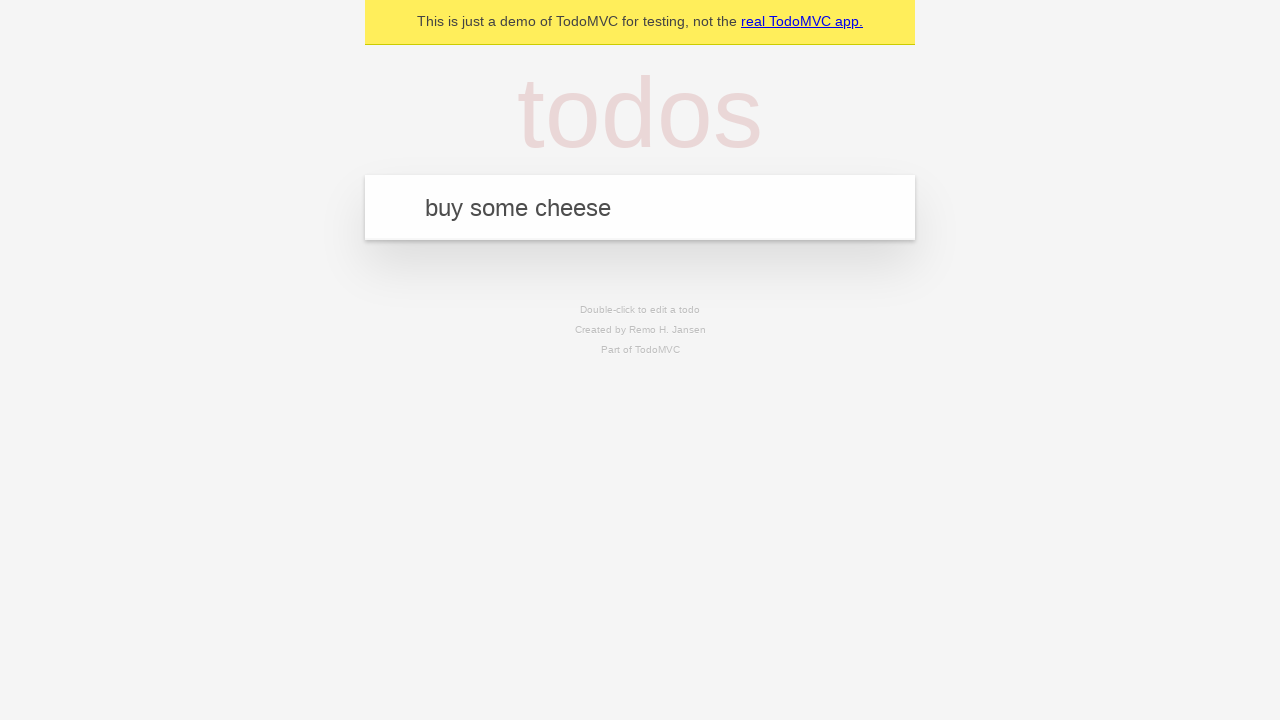

Pressed Enter to create first todo on .new-todo
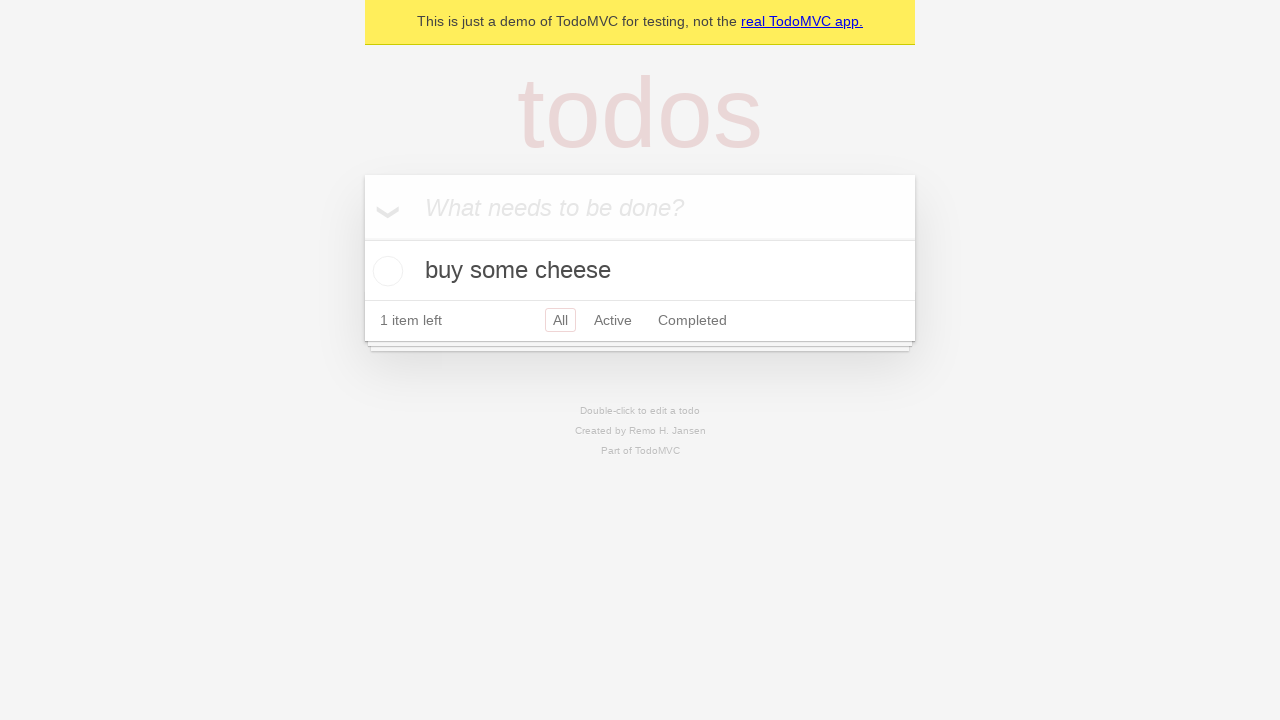

Filled second todo input with 'feed the cat' on .new-todo
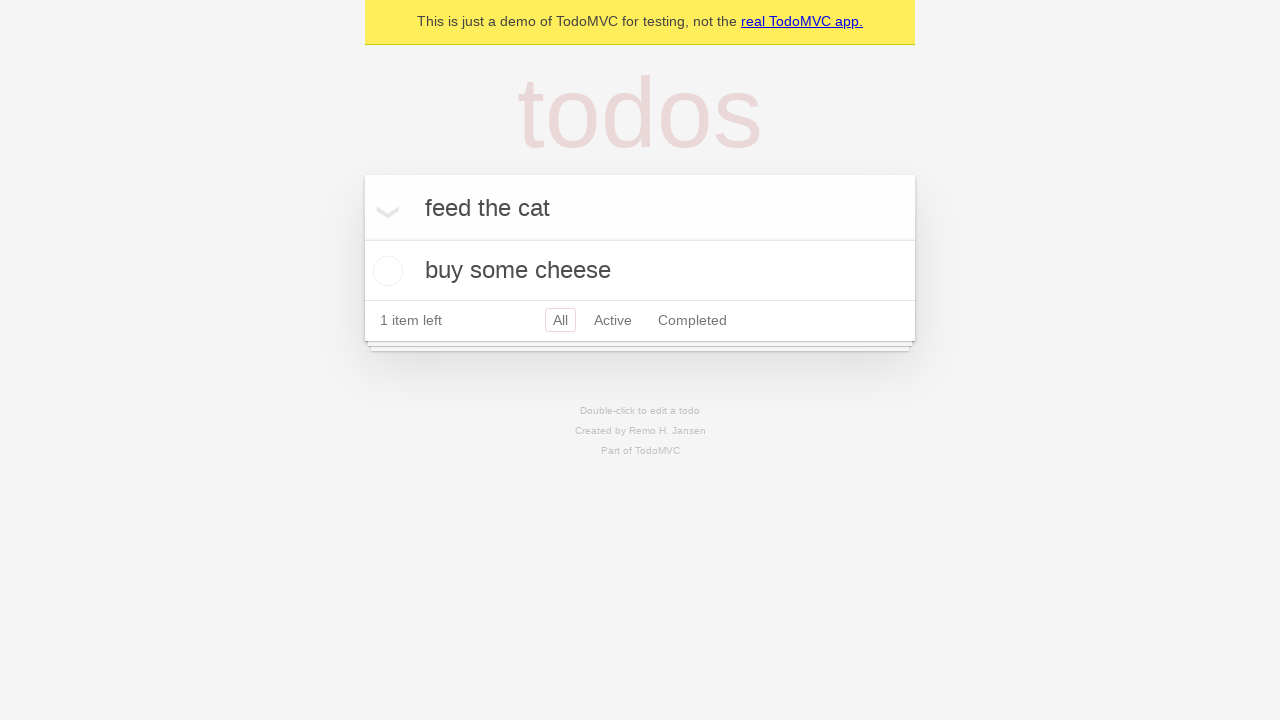

Pressed Enter to create second todo on .new-todo
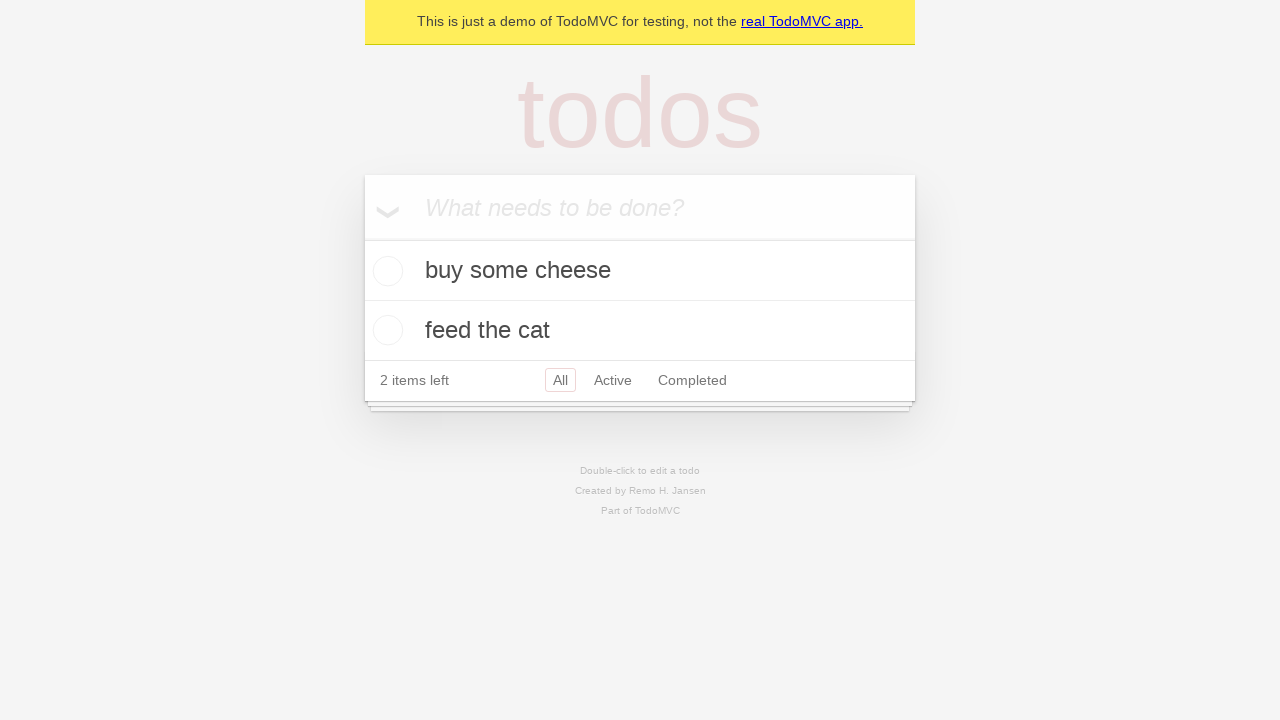

Filled third todo input with 'book a doctors appointment' on .new-todo
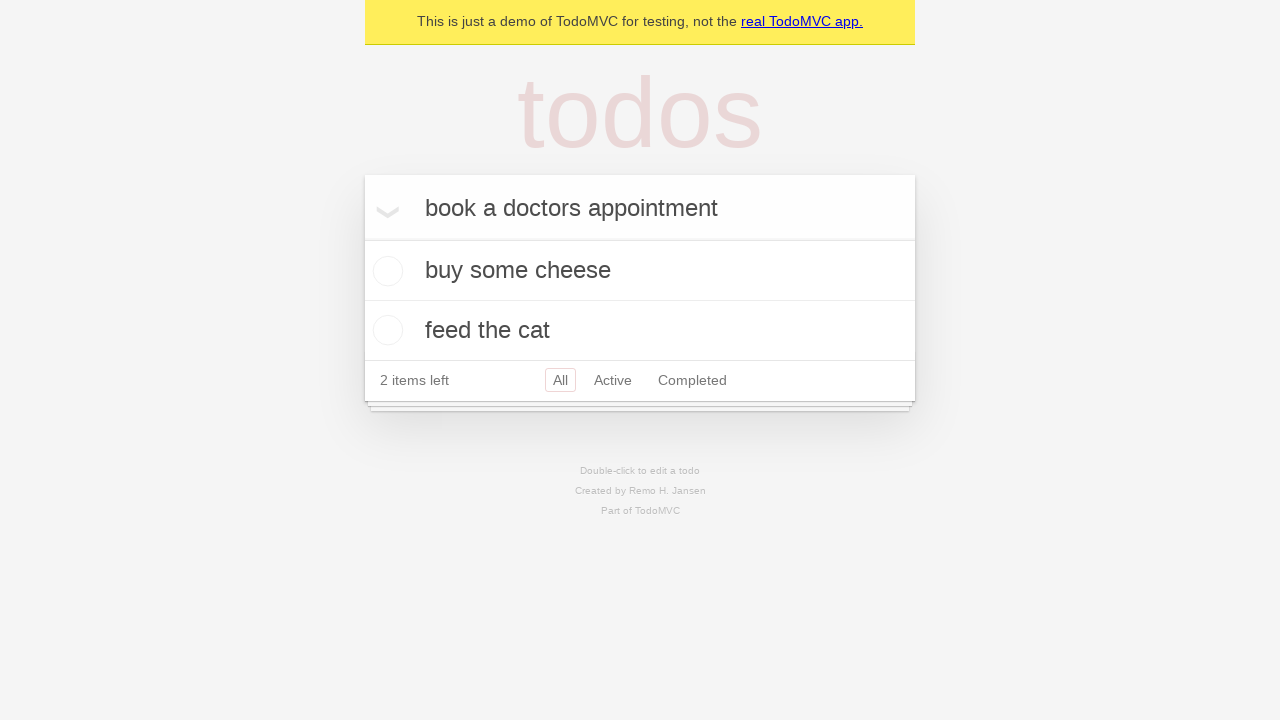

Pressed Enter to create third todo on .new-todo
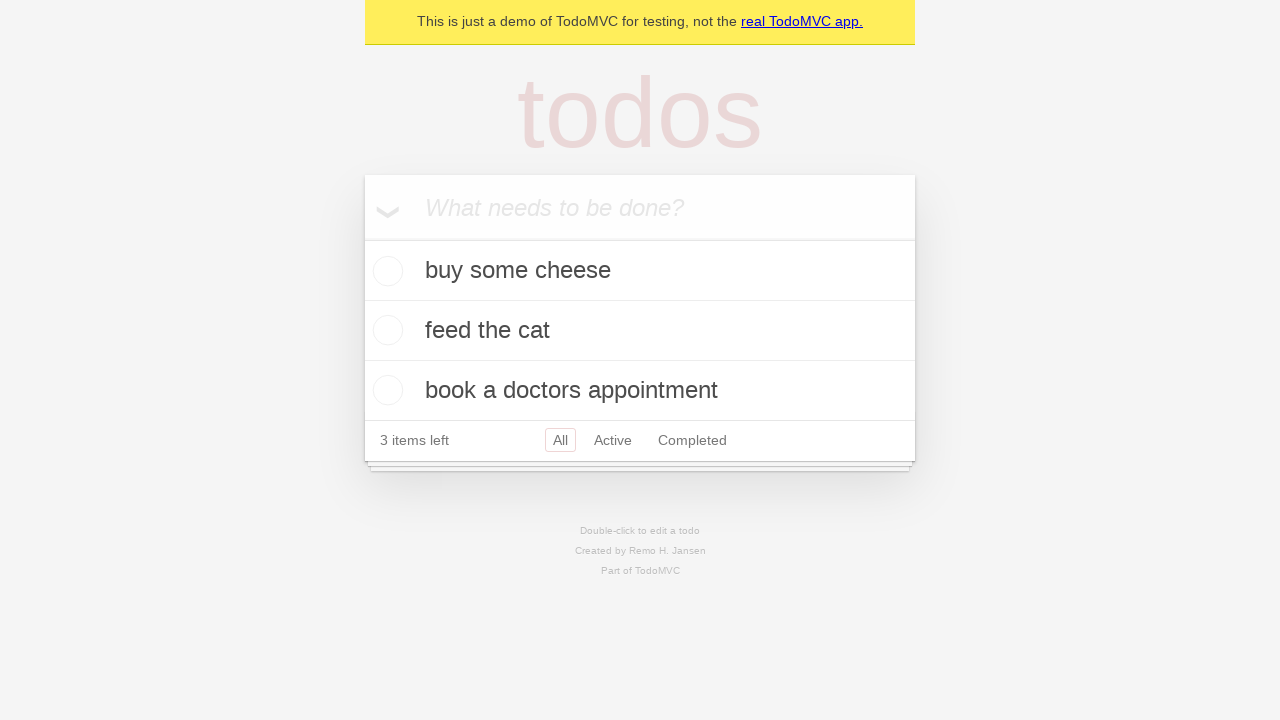

Waited for all 3 todo items to load
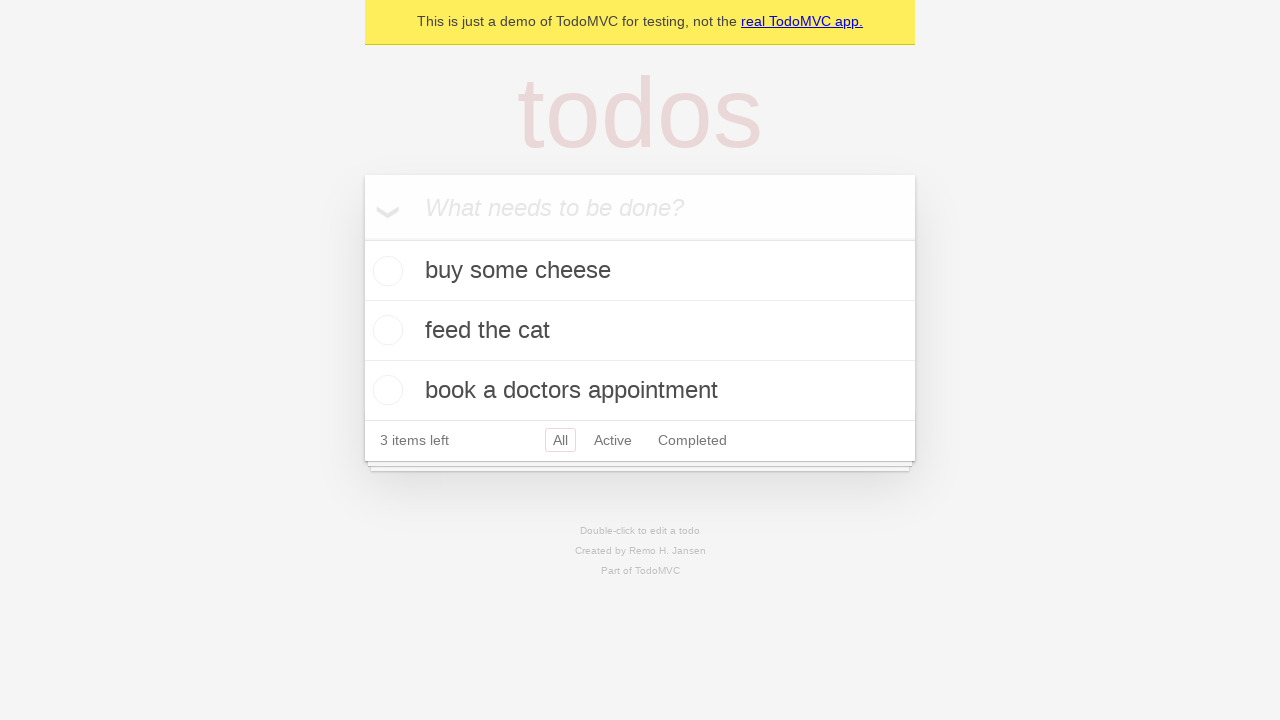

Double-clicked second todo item to enter edit mode at (640, 331) on .todo-list li >> nth=1
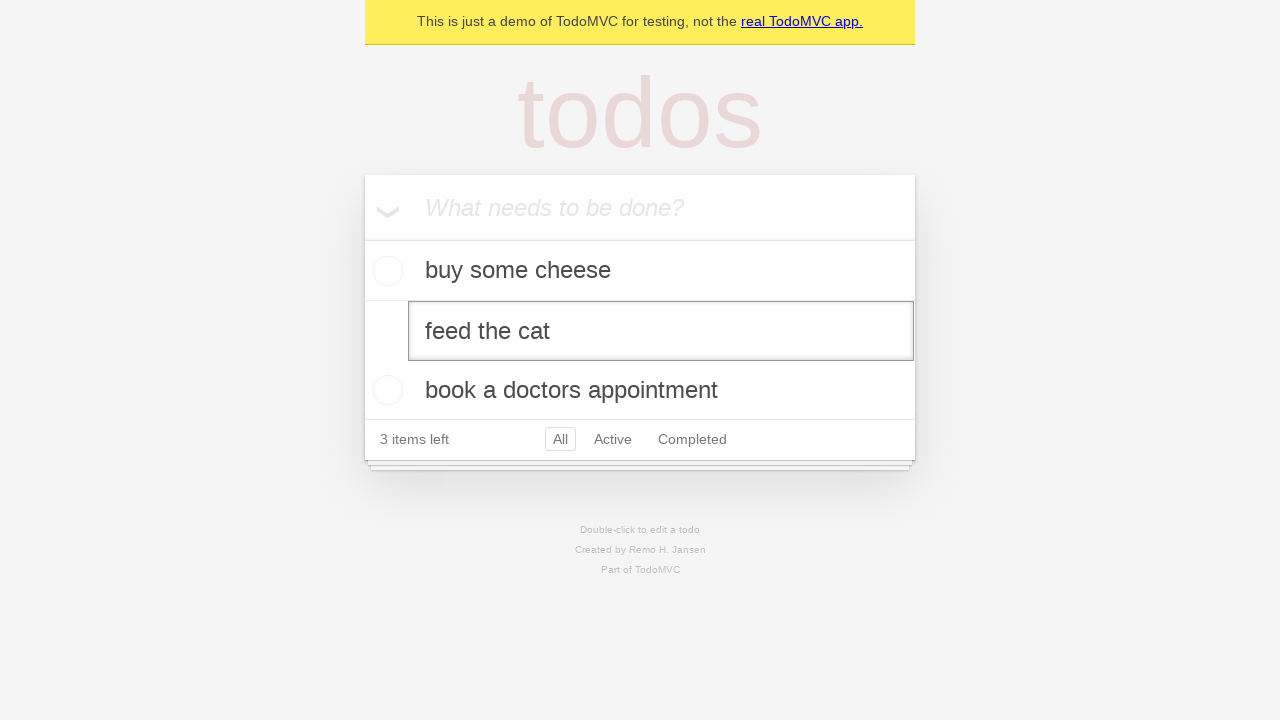

Pressed Escape to cancel editing the second todo item on .todo-list li >> nth=1 >> .edit
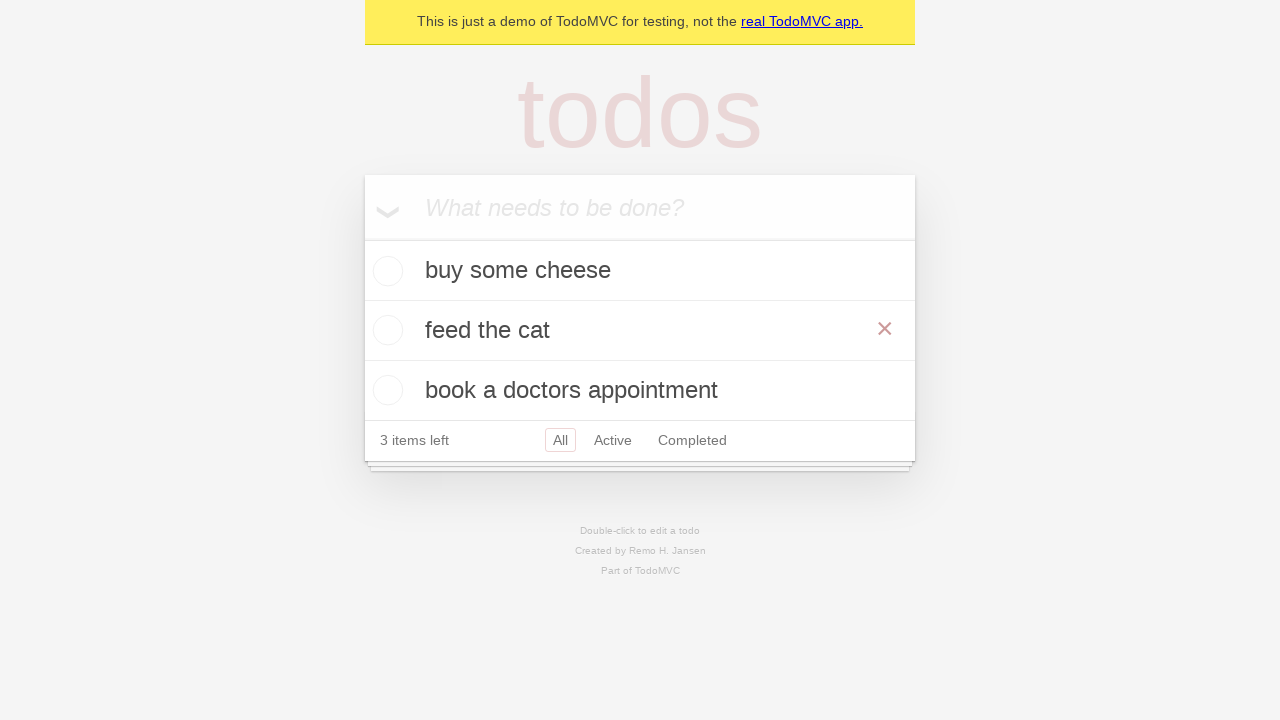

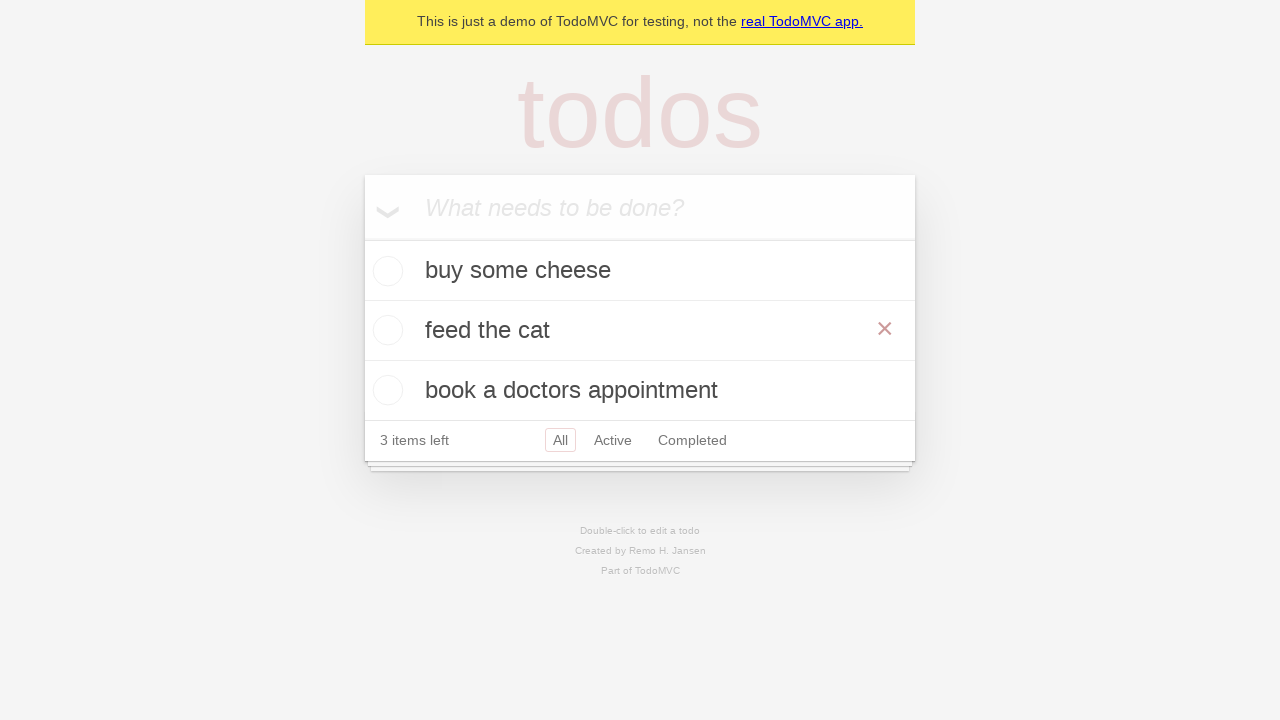